Navigates to the Miyazaki University Earth Sciences website, maximizes the window, and waits for all page content to load completely.

Starting URL: https://earth.cs.miyazaki-u.ac.jp/

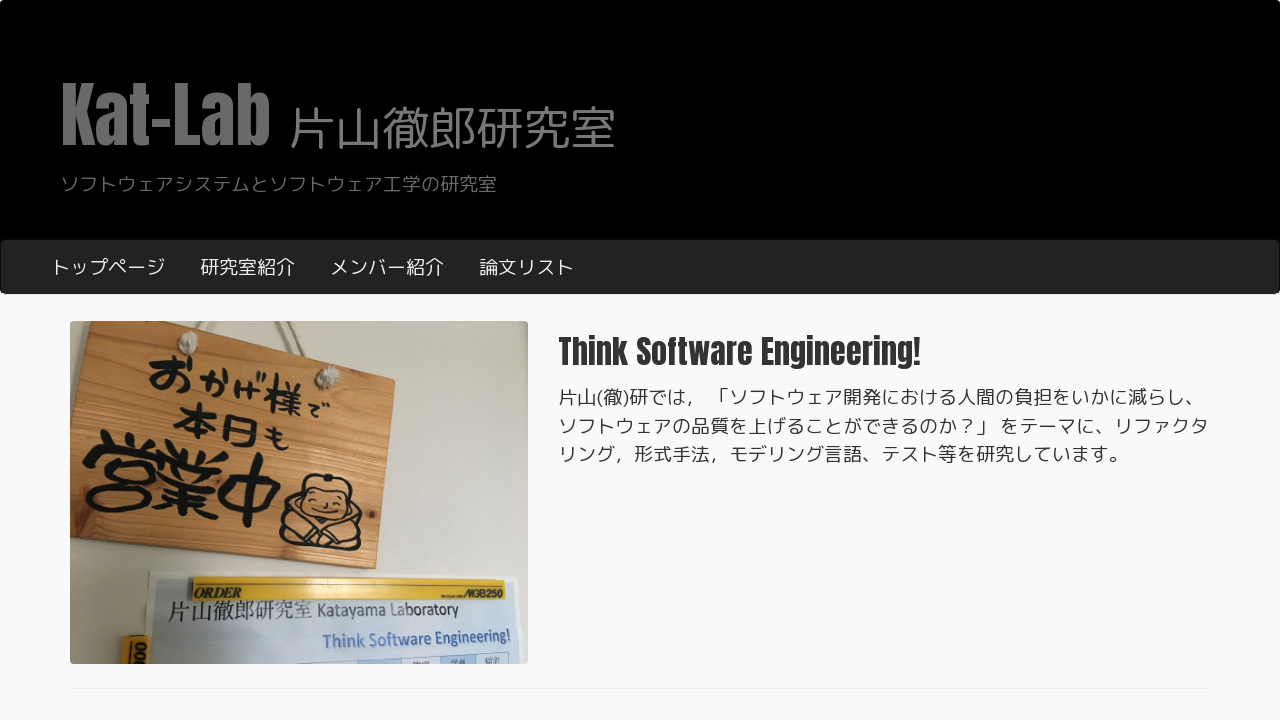

Navigated to Miyazaki University Earth Sciences website
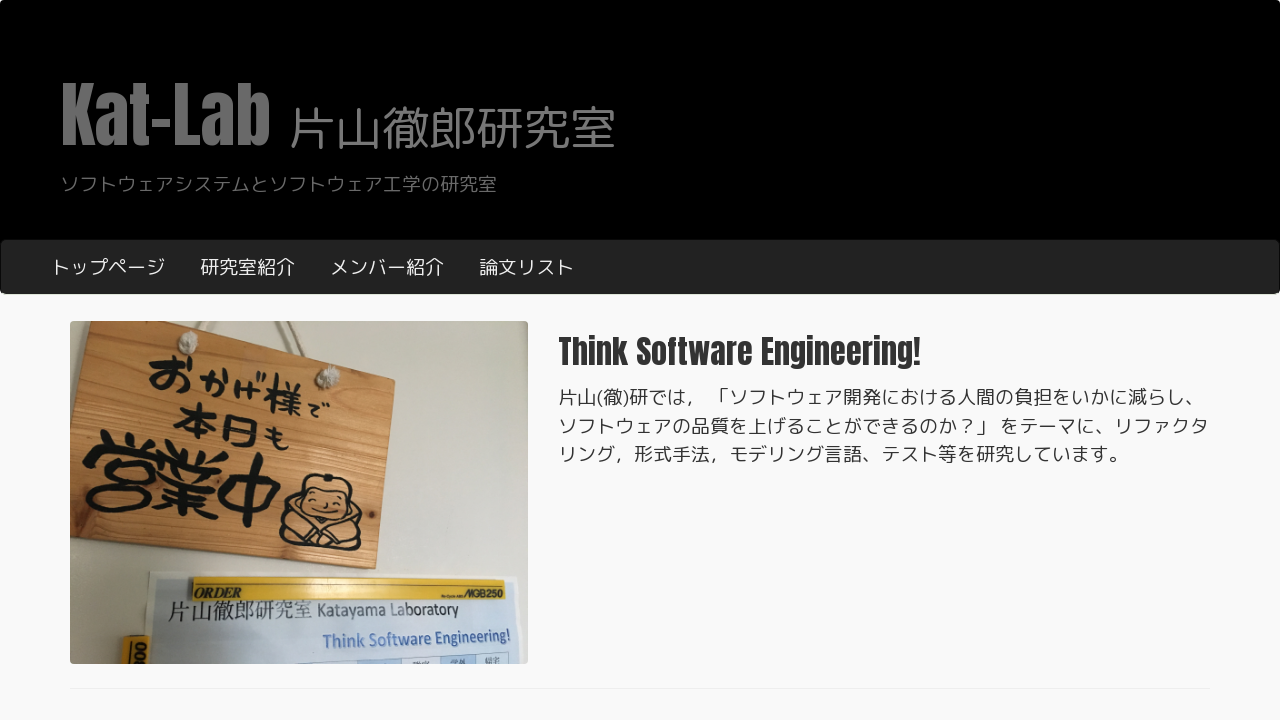

Maximized browser window
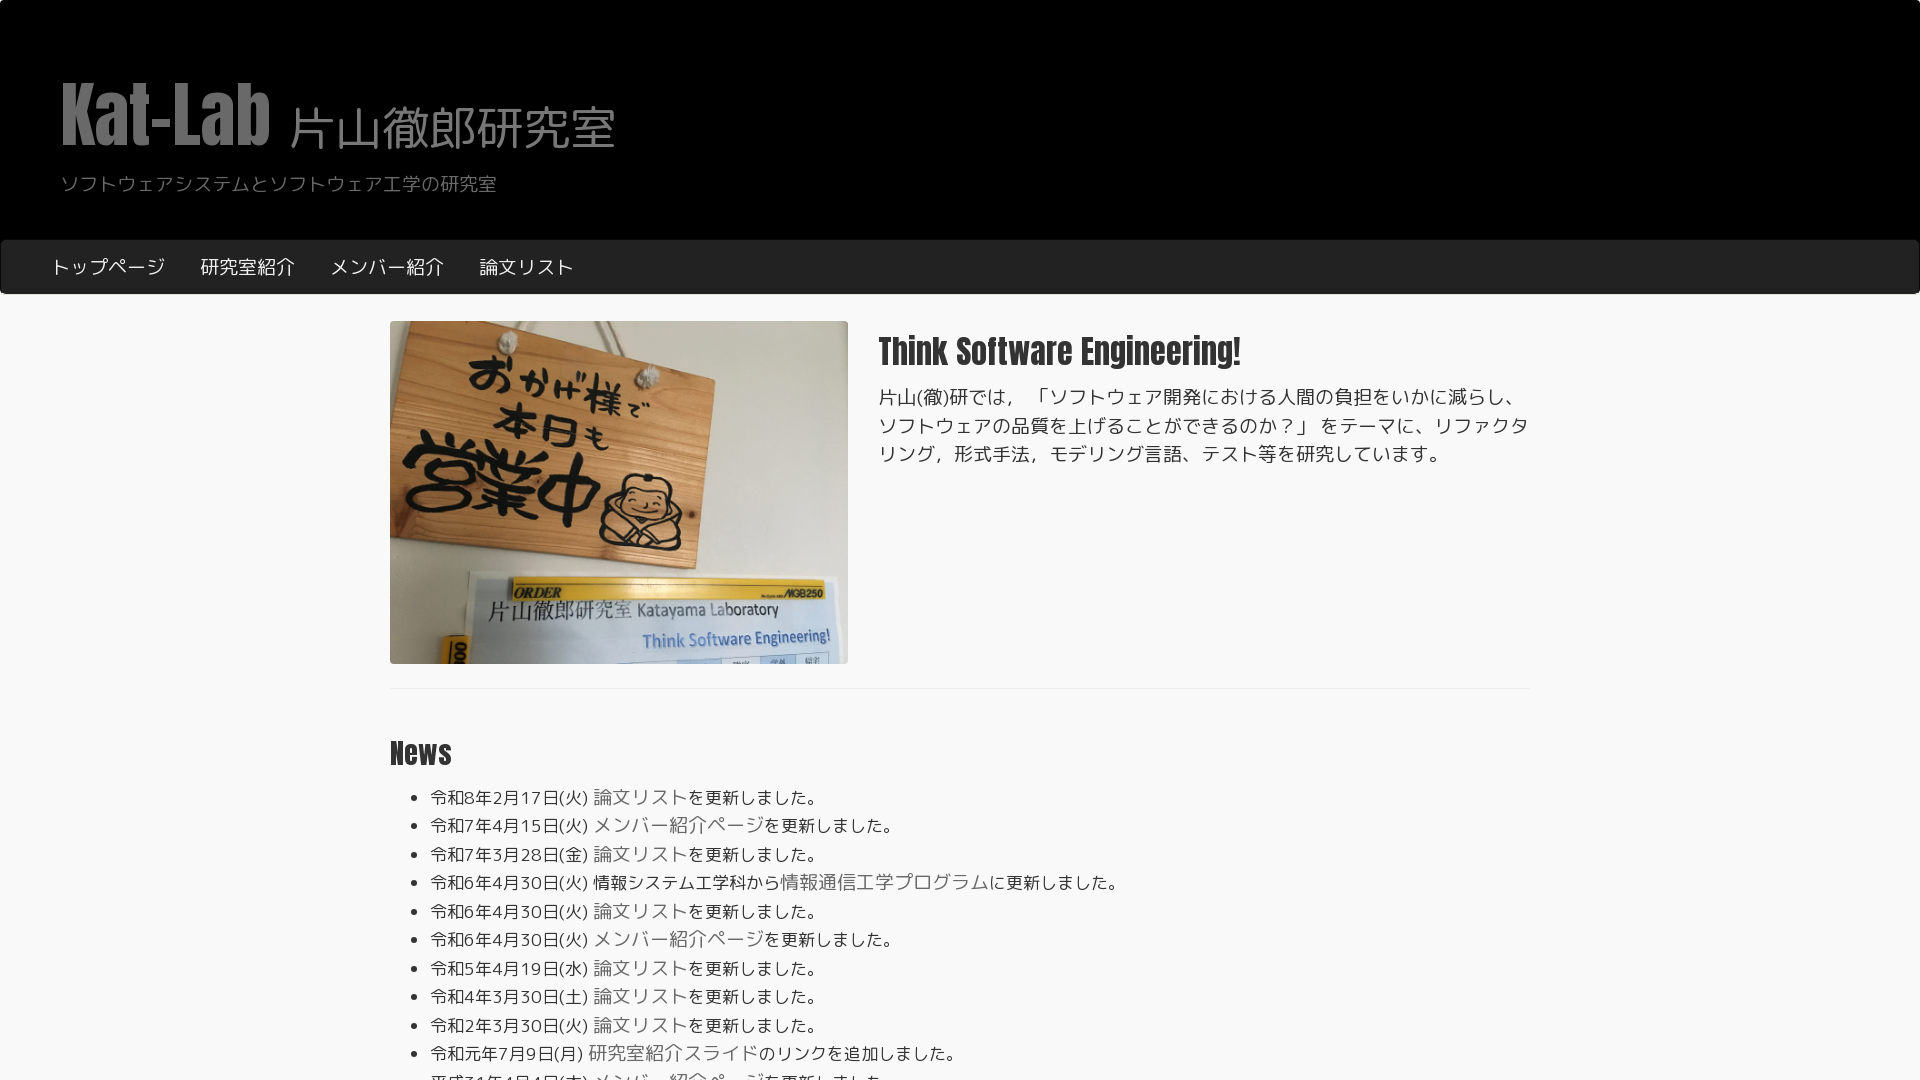

Waited for network to become idle
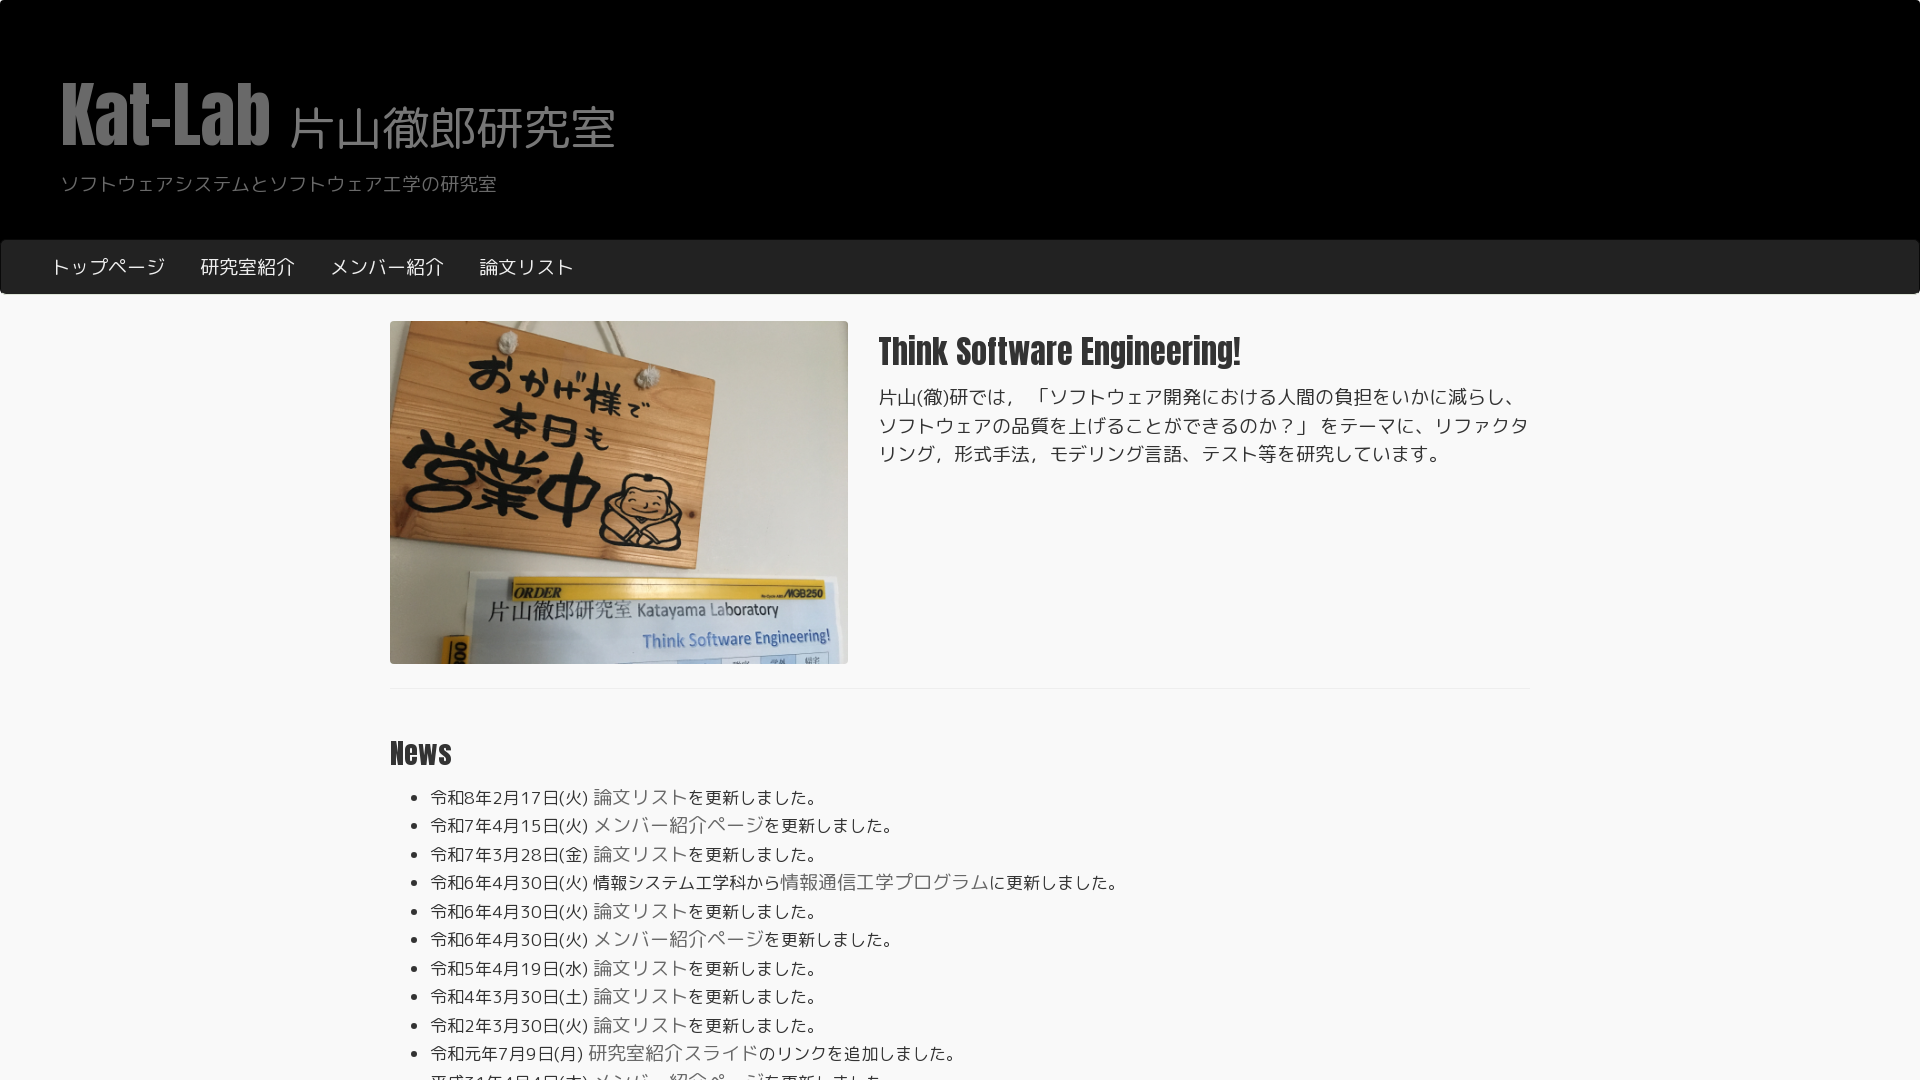

Waited for DOM content to load completely
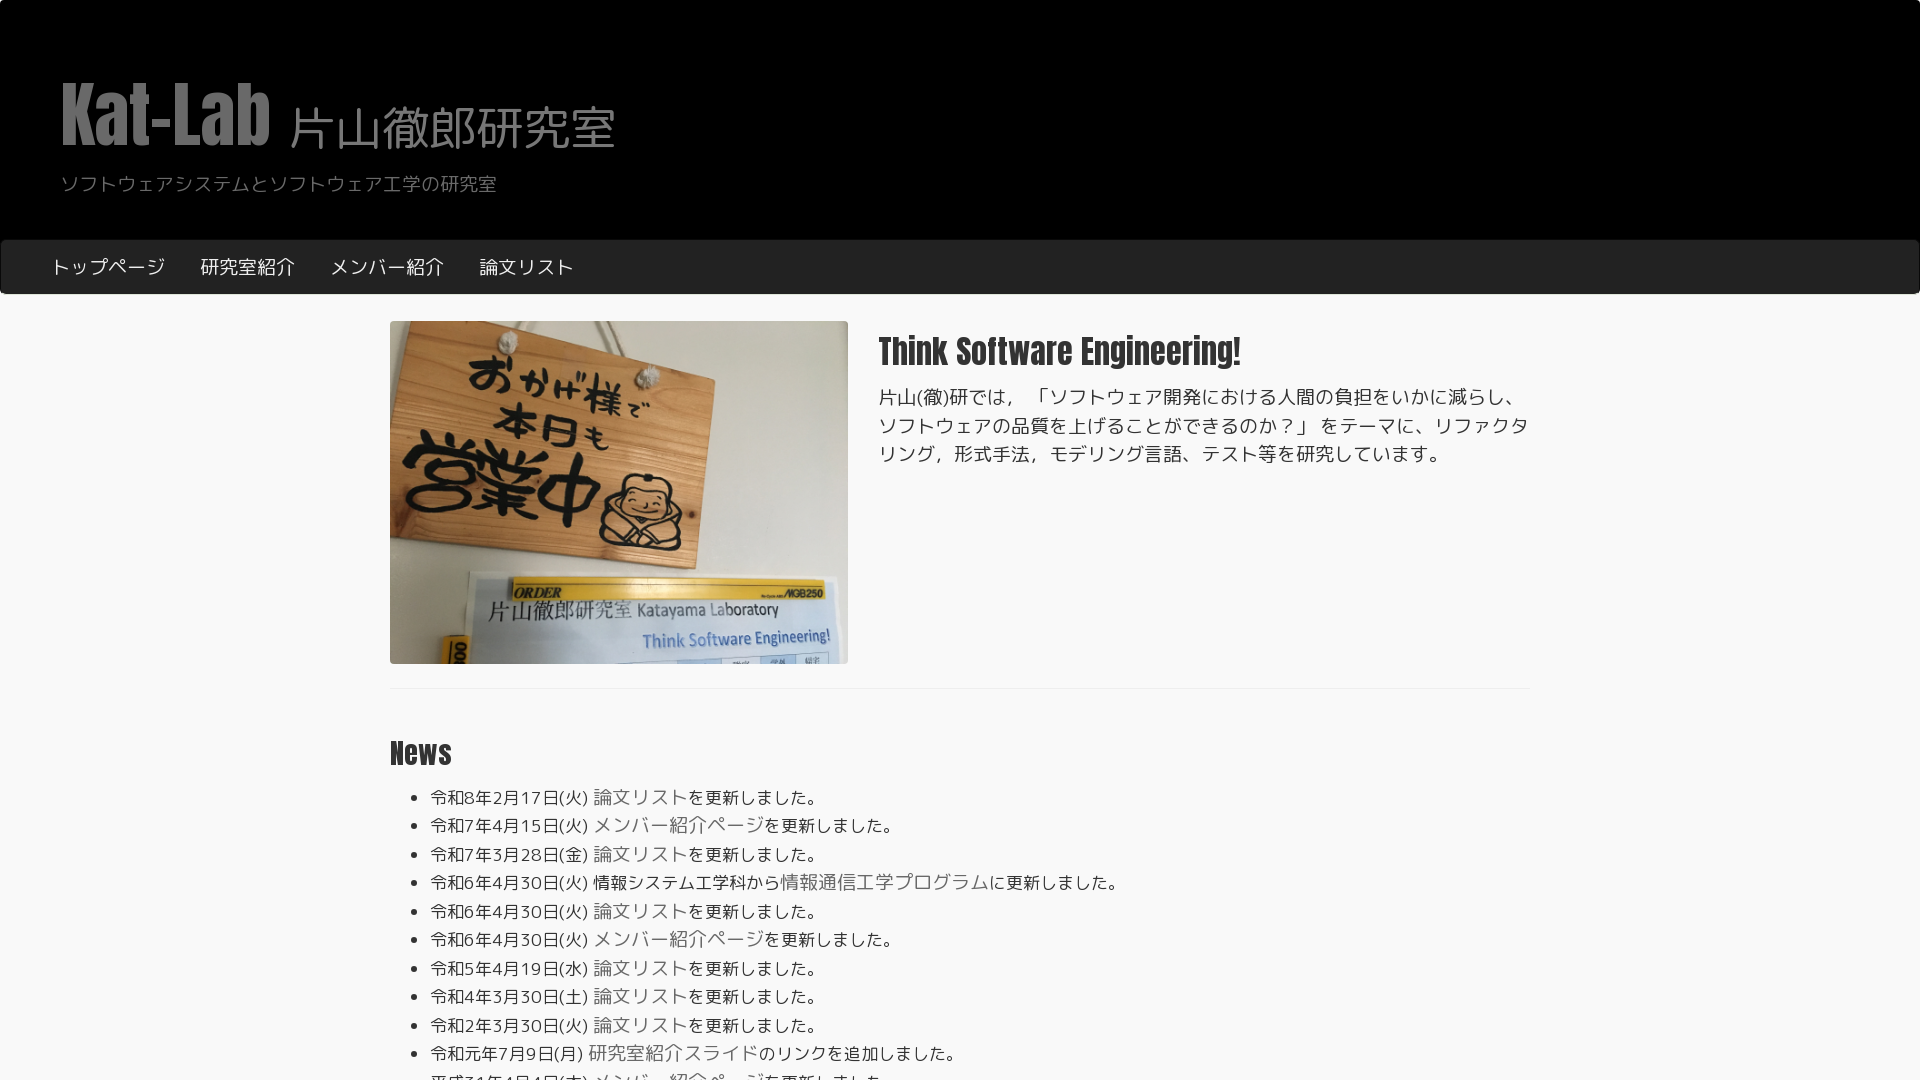

Additional wait completed for dynamic content to load
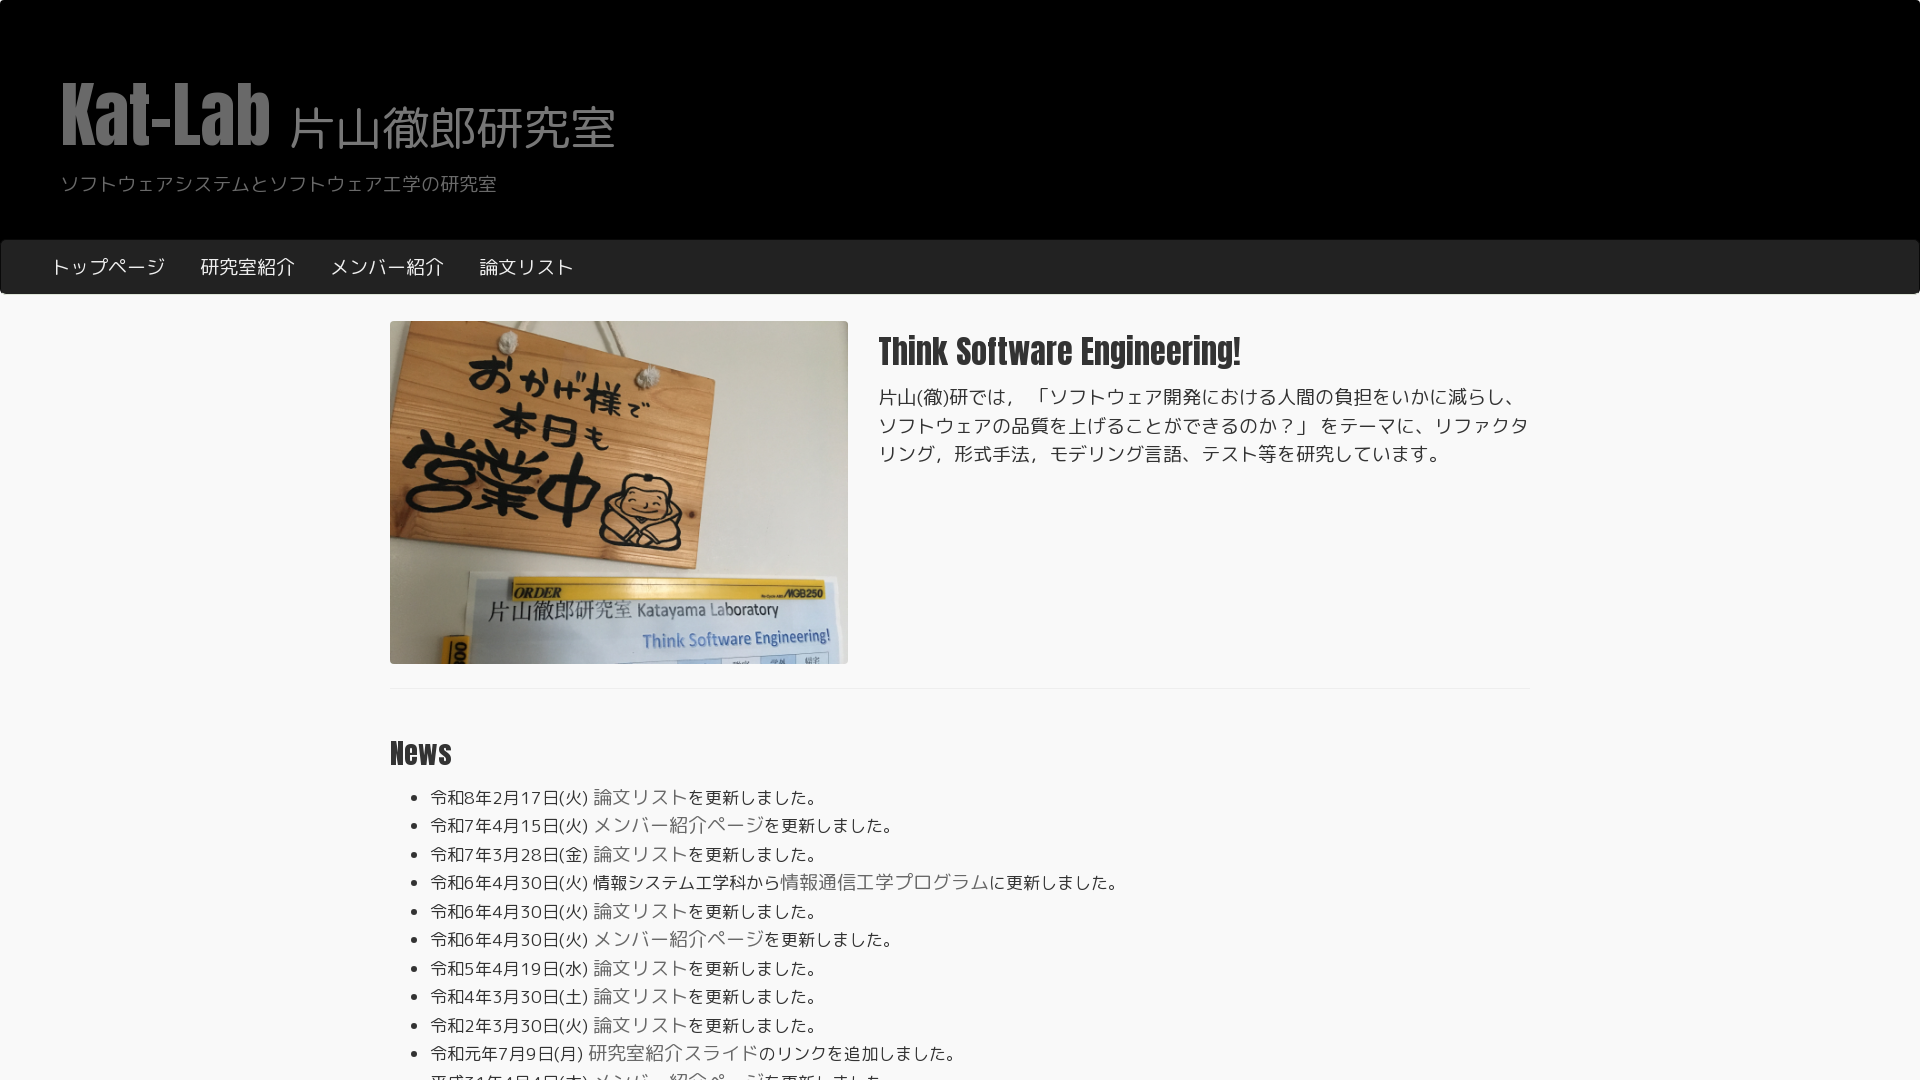

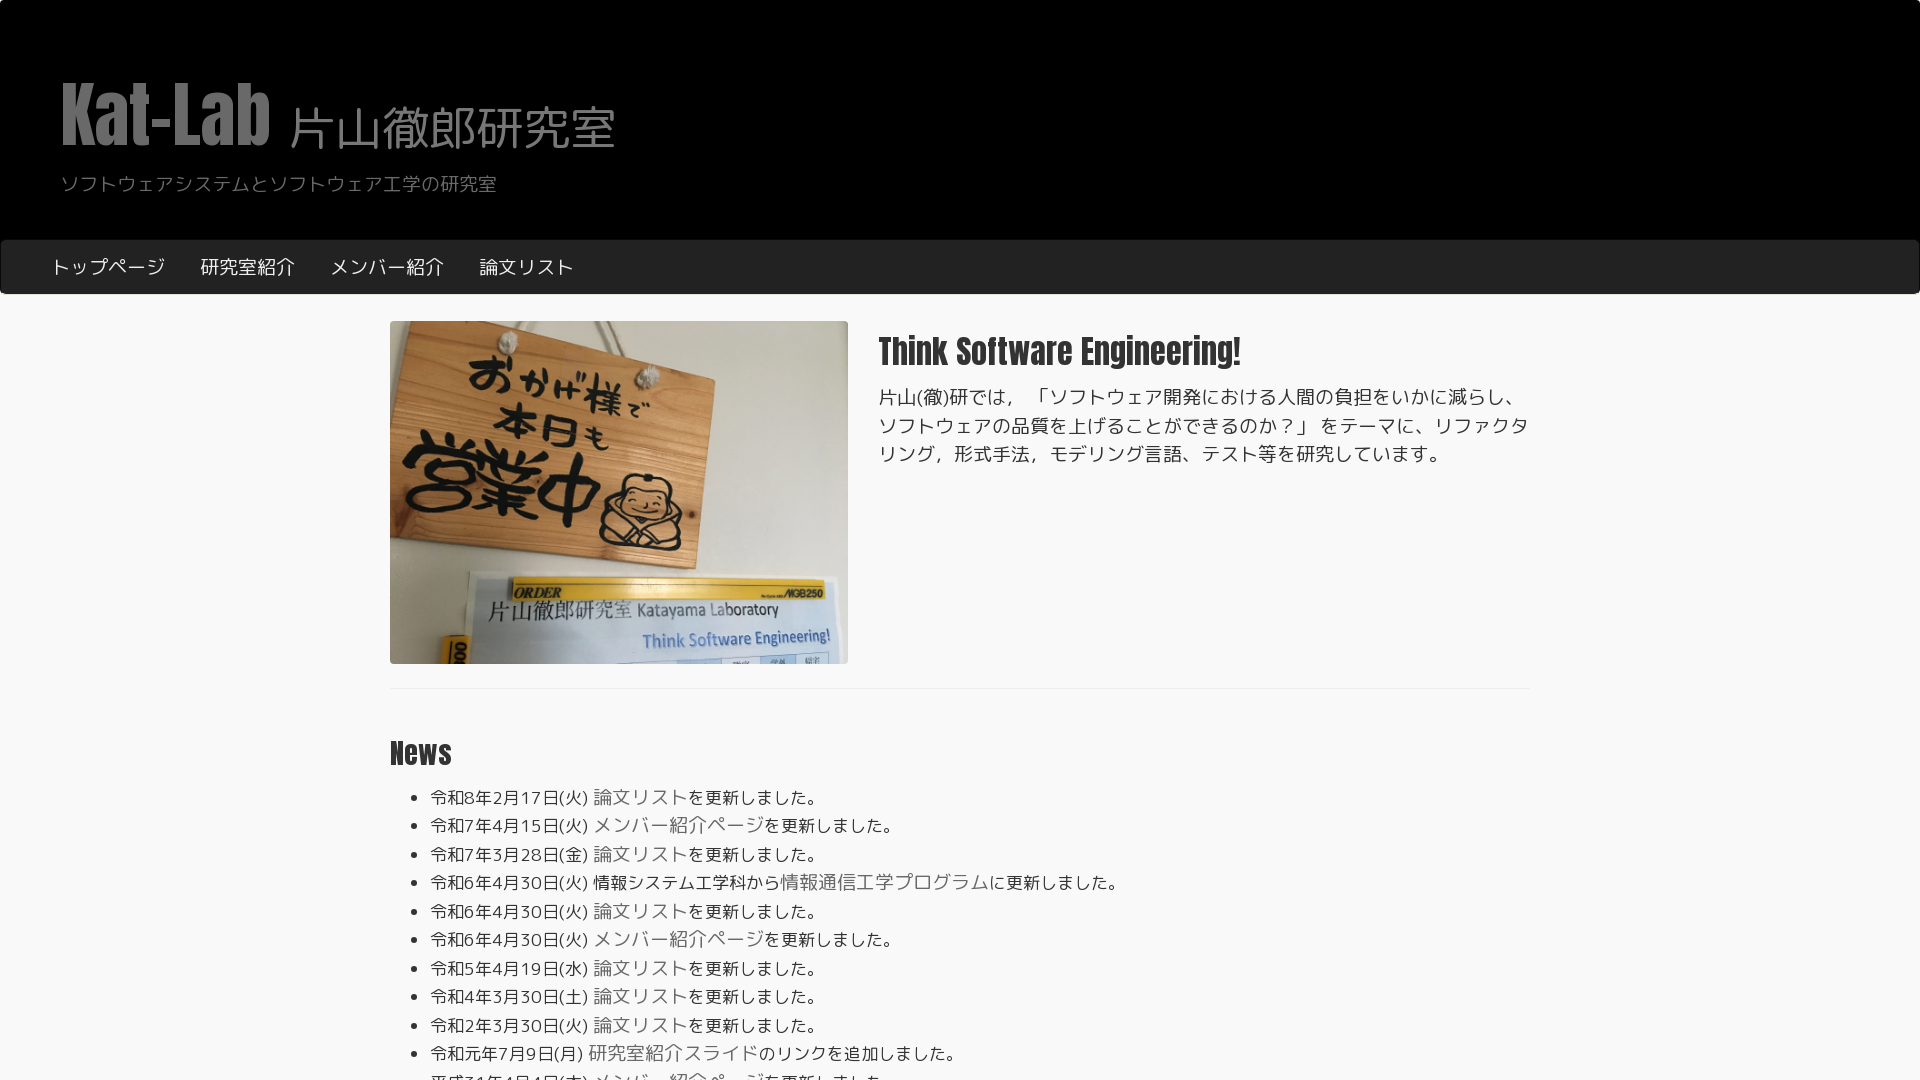